Tests checkbox functionality by clicking on Monday, Wednesday, and Friday checkboxes and verifying they are selected

Starting URL: http://samples.gwtproject.org/samples/Showcase/Showcase.html#!CwCheckBox

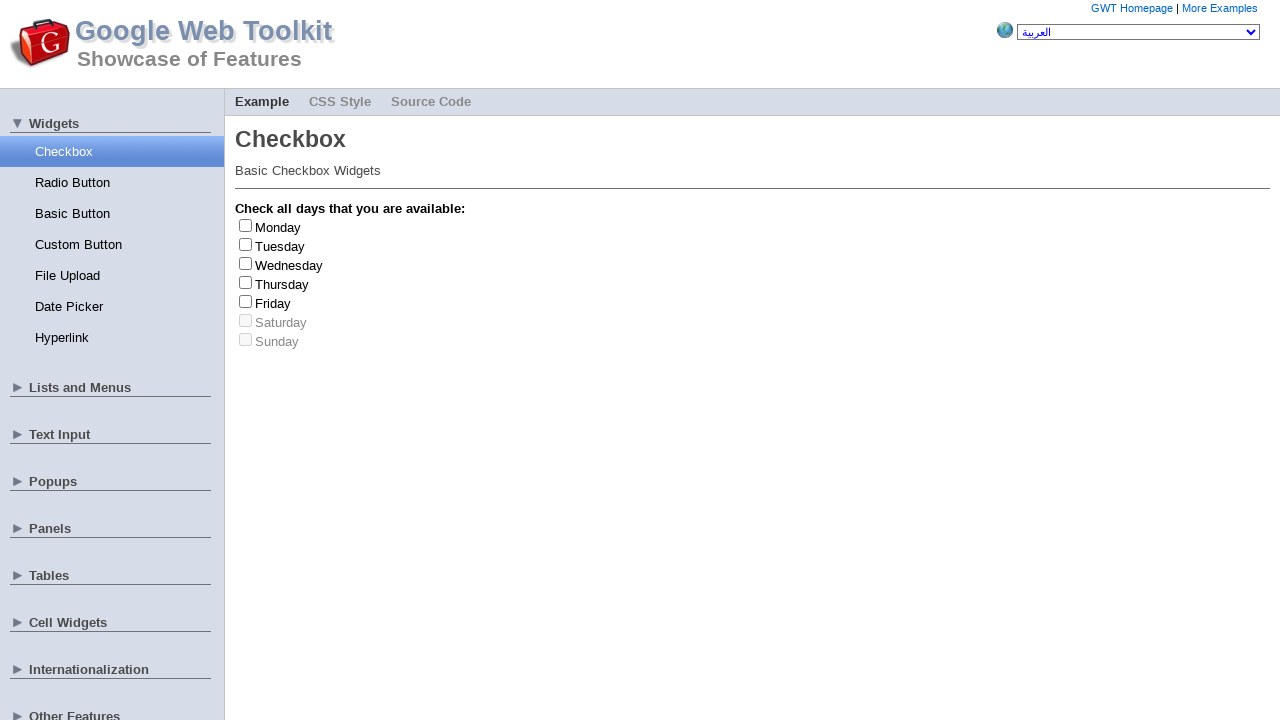

Clicked Monday checkbox at (246, 225) on #gwt-debug-cwCheckBox-Monday-input
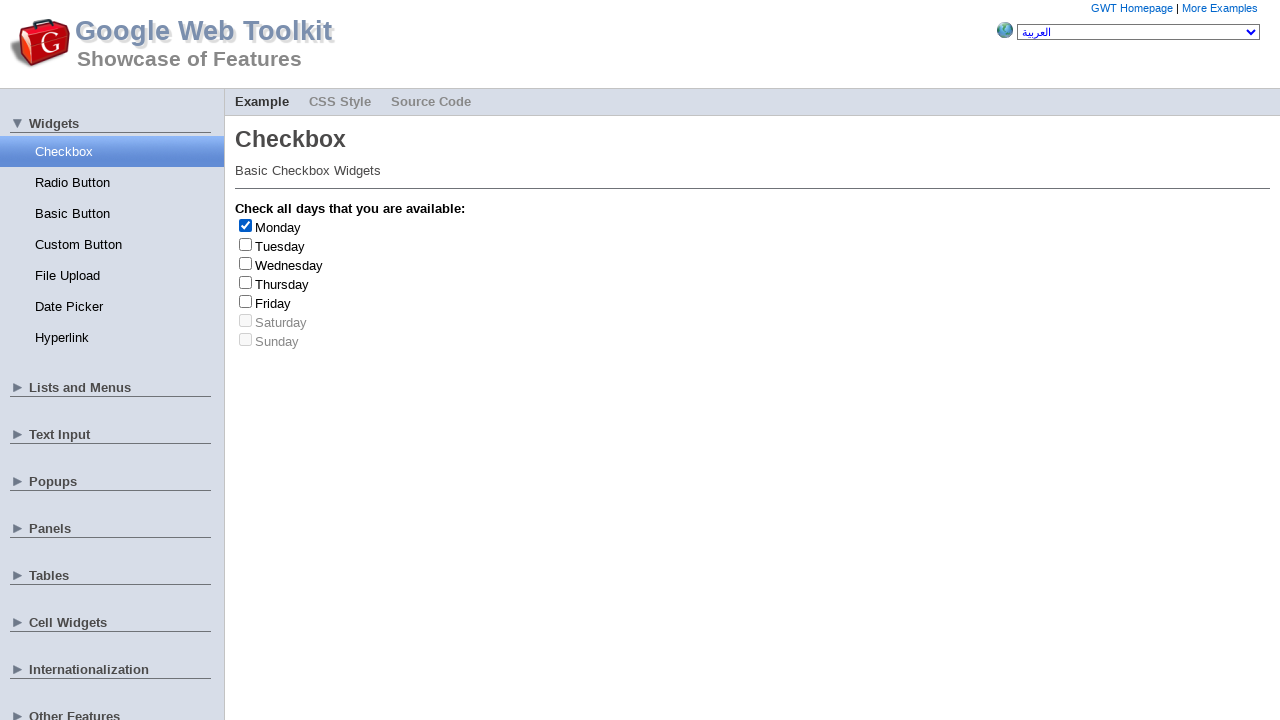

Clicked Wednesday checkbox at (246, 263) on #gwt-debug-cwCheckBox-Wednesday-input
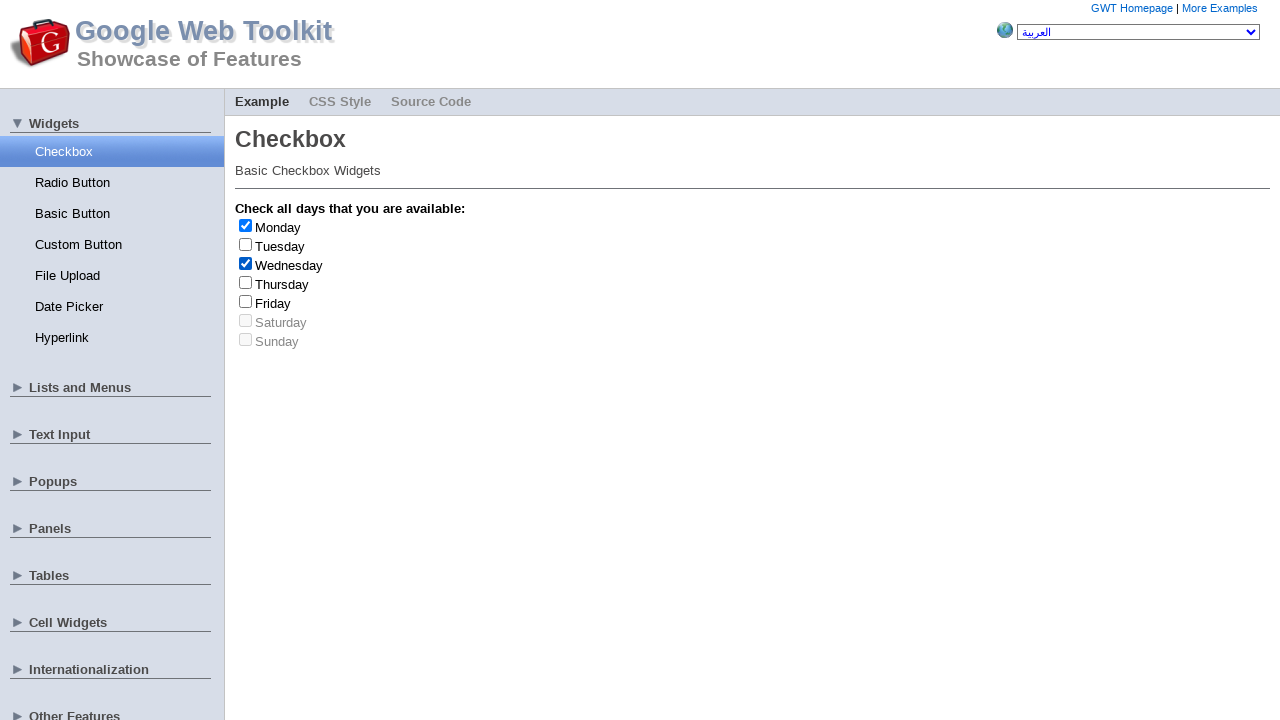

Clicked Friday checkbox at (246, 301) on #gwt-debug-cwCheckBox-Friday-input
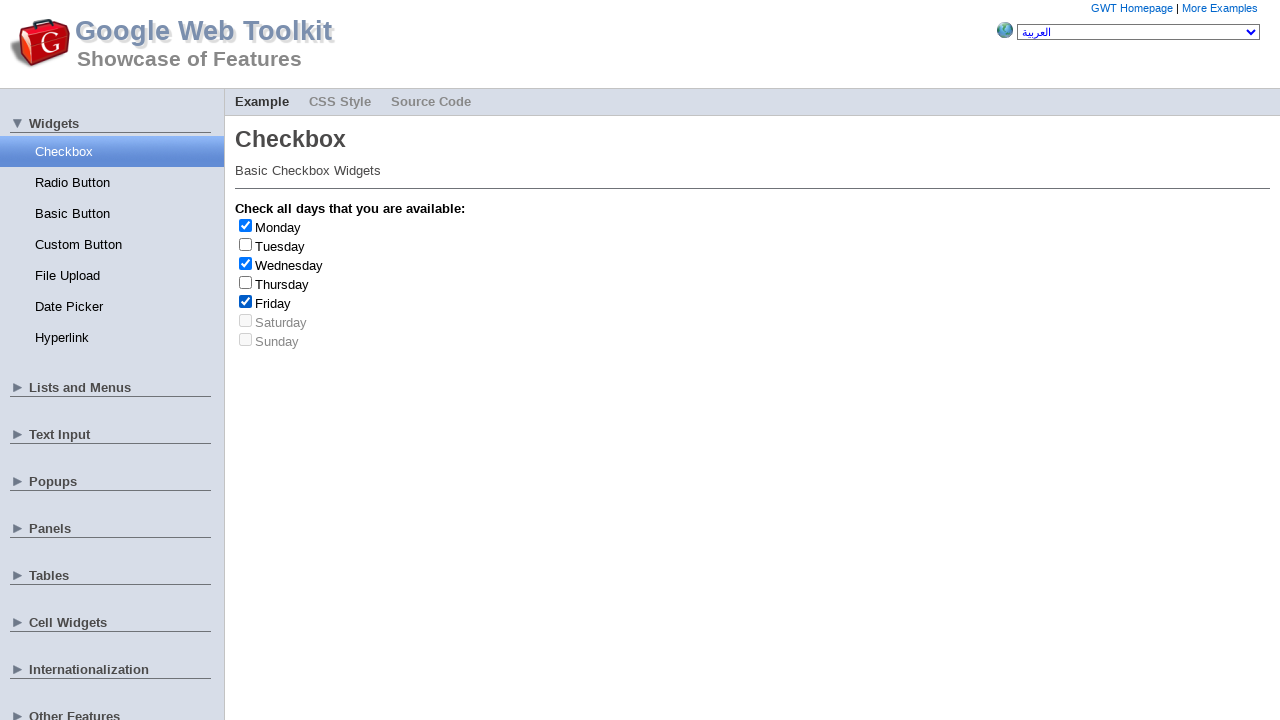

Verified Monday checkbox is selected
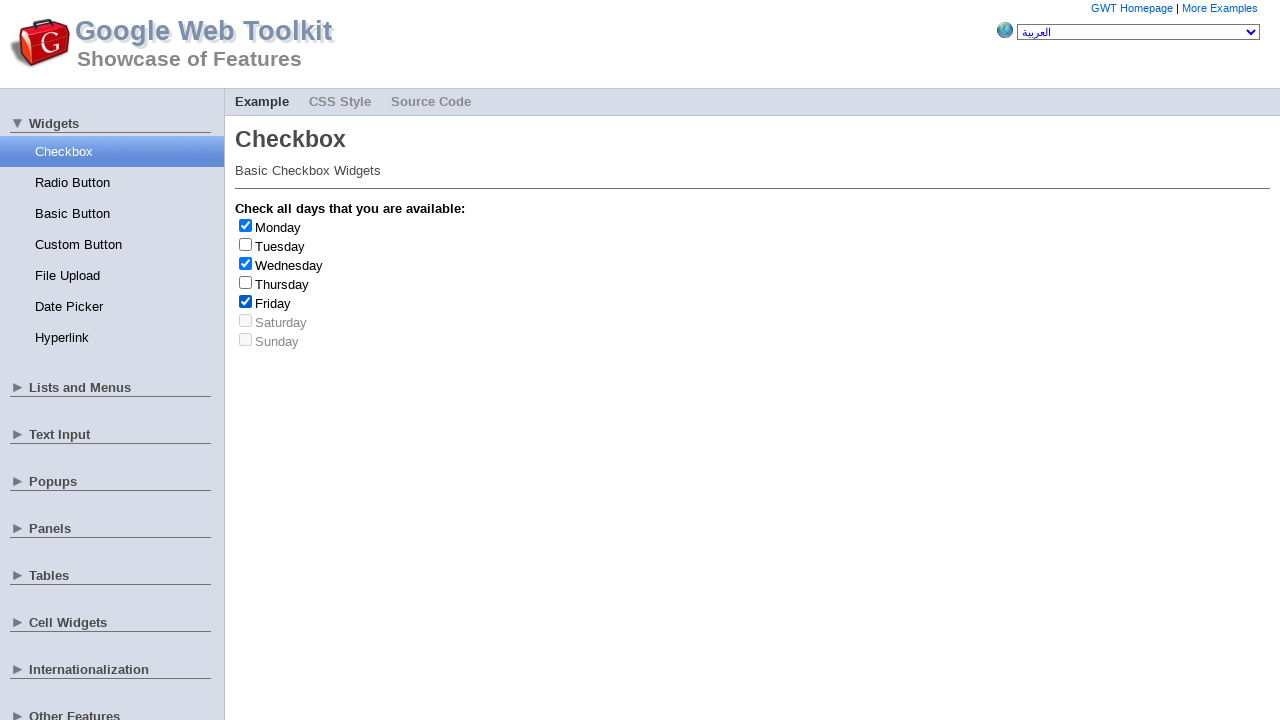

Verified Wednesday checkbox is selected
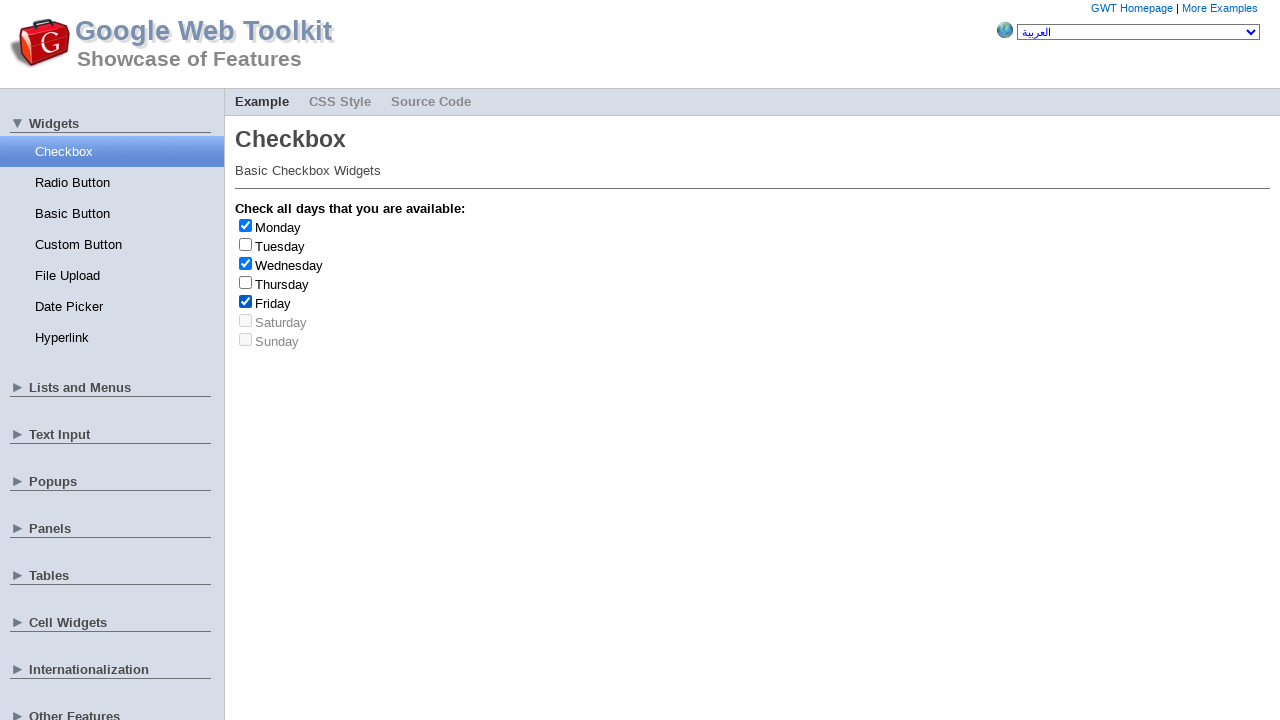

Verified Friday checkbox is selected
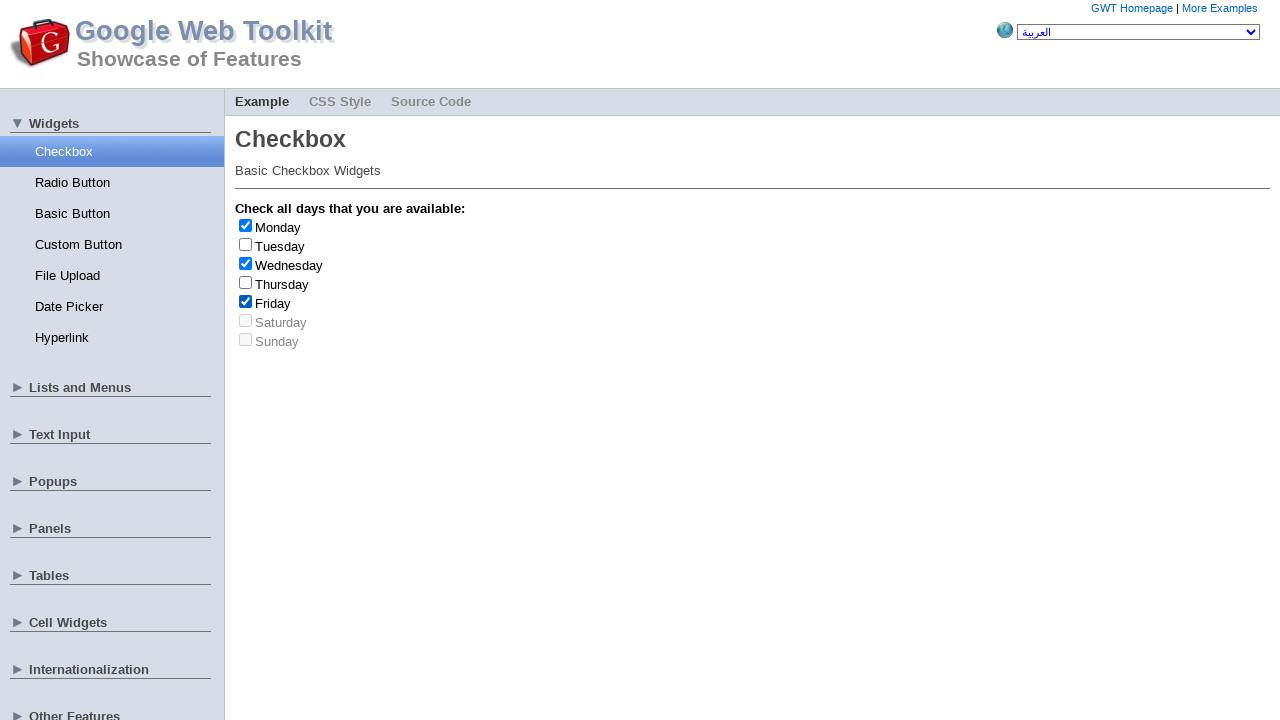

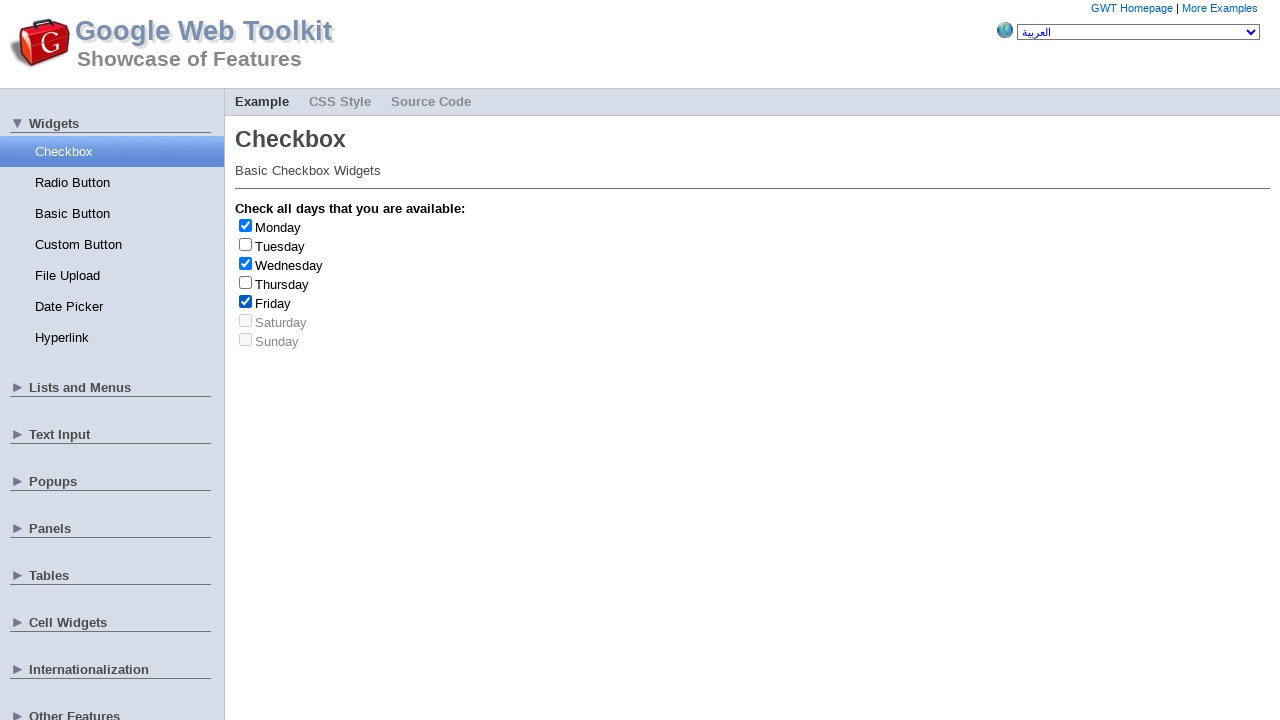